Tests sorting the Due column in descending order by clicking the column header twice

Starting URL: http://the-internet.herokuapp.com/tables

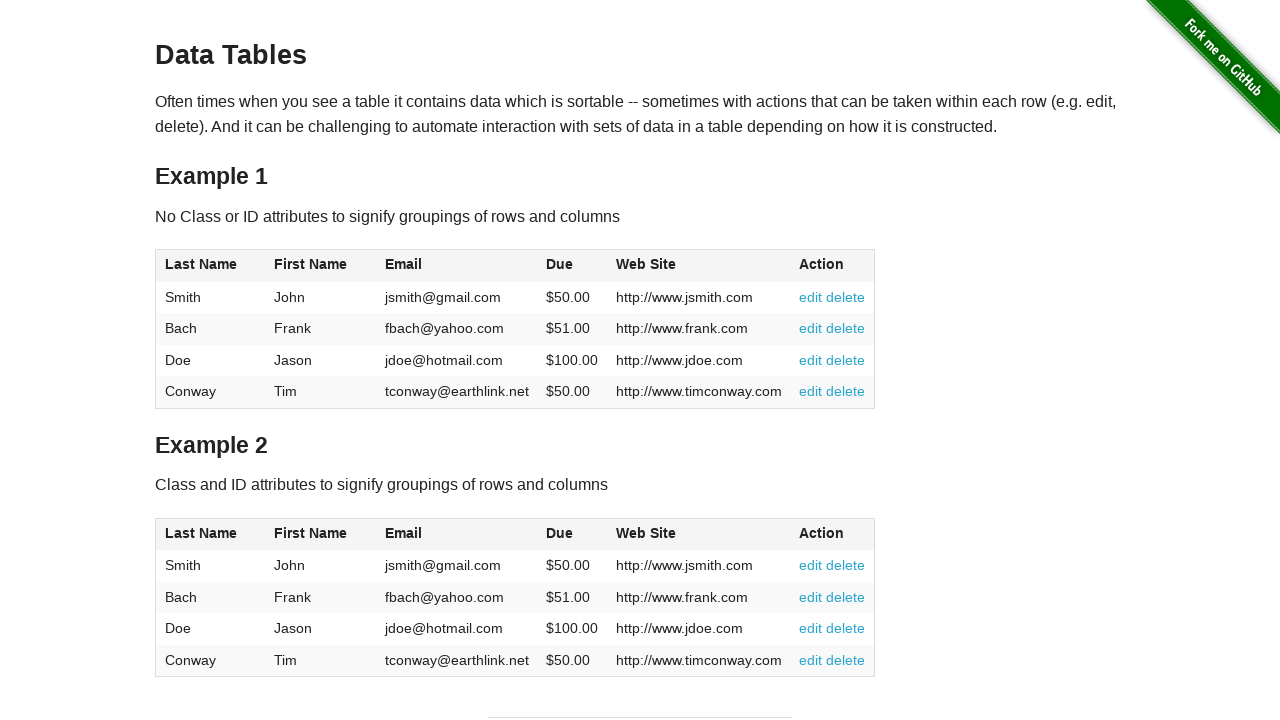

Clicked Due column header first time for ascending sort at (572, 266) on #table1 thead tr th:nth-of-type(4)
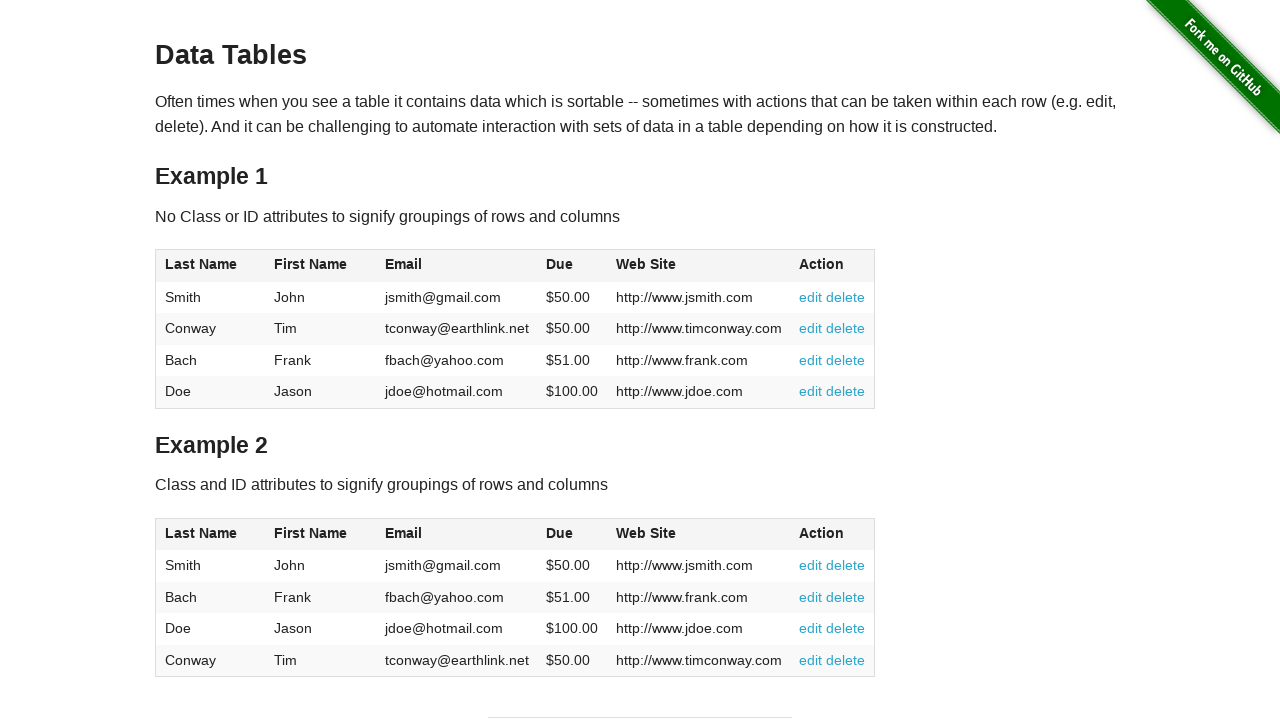

Clicked Due column header second time for descending sort at (572, 266) on #table1 thead tr th:nth-of-type(4)
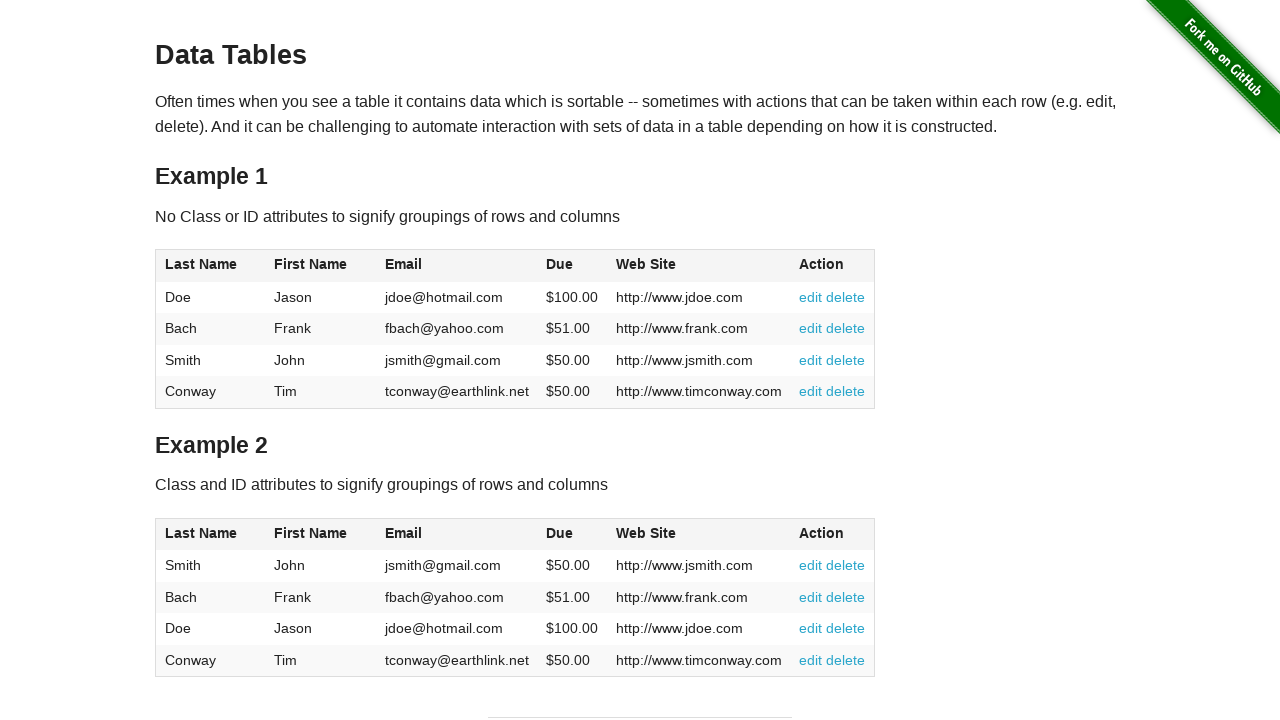

Table data loaded and is present
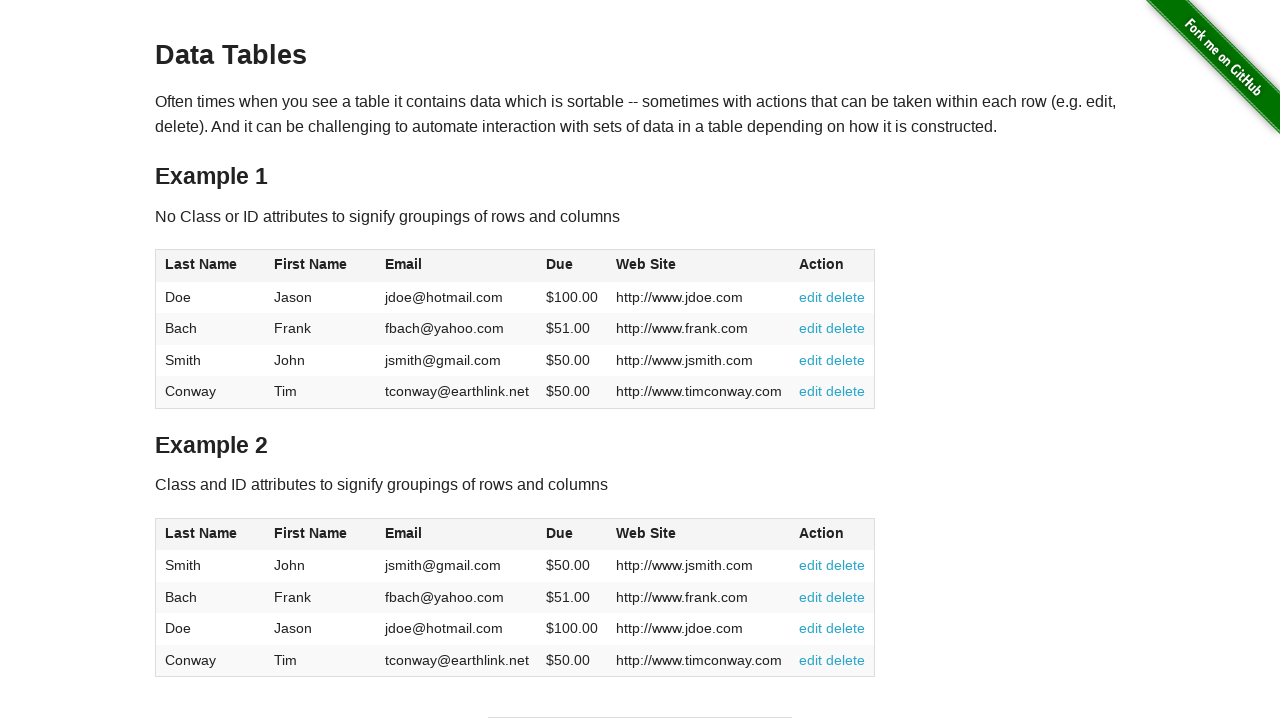

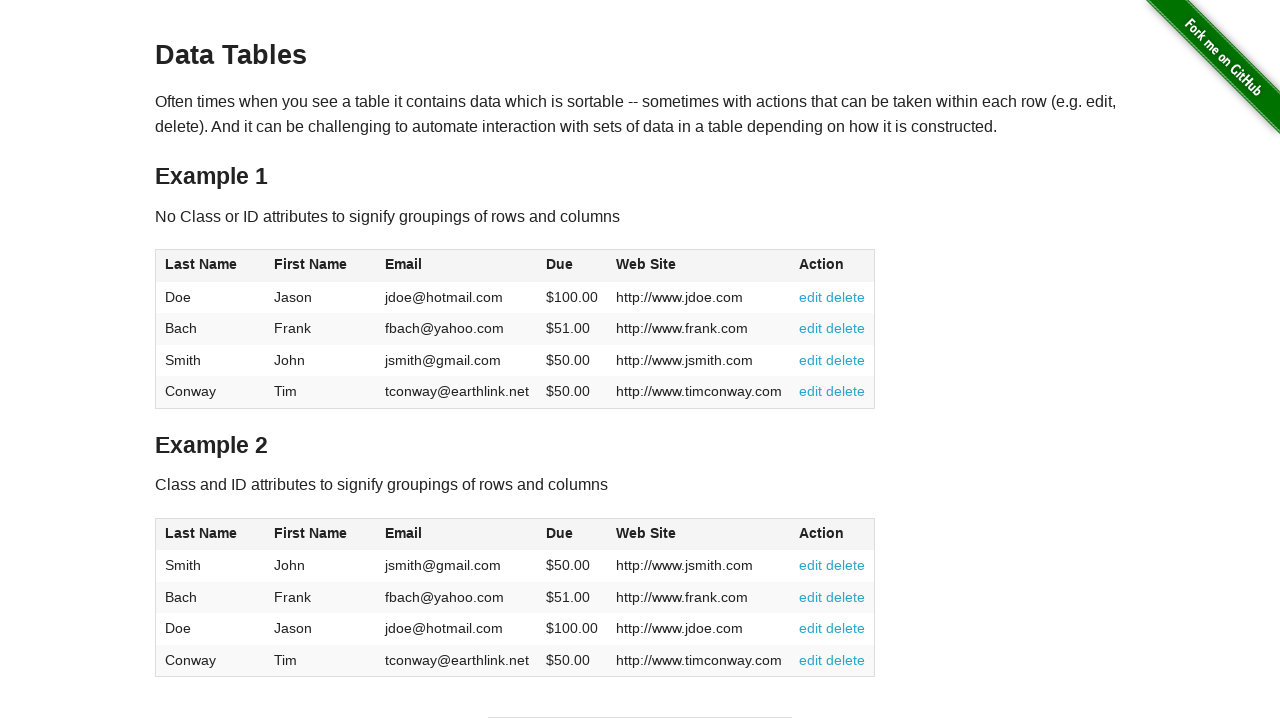